Tests a registration form by filling in first name, last name, and email fields, then submitting the form and verifying the success message appears.

Starting URL: http://suninjuly.github.io/registration1.html

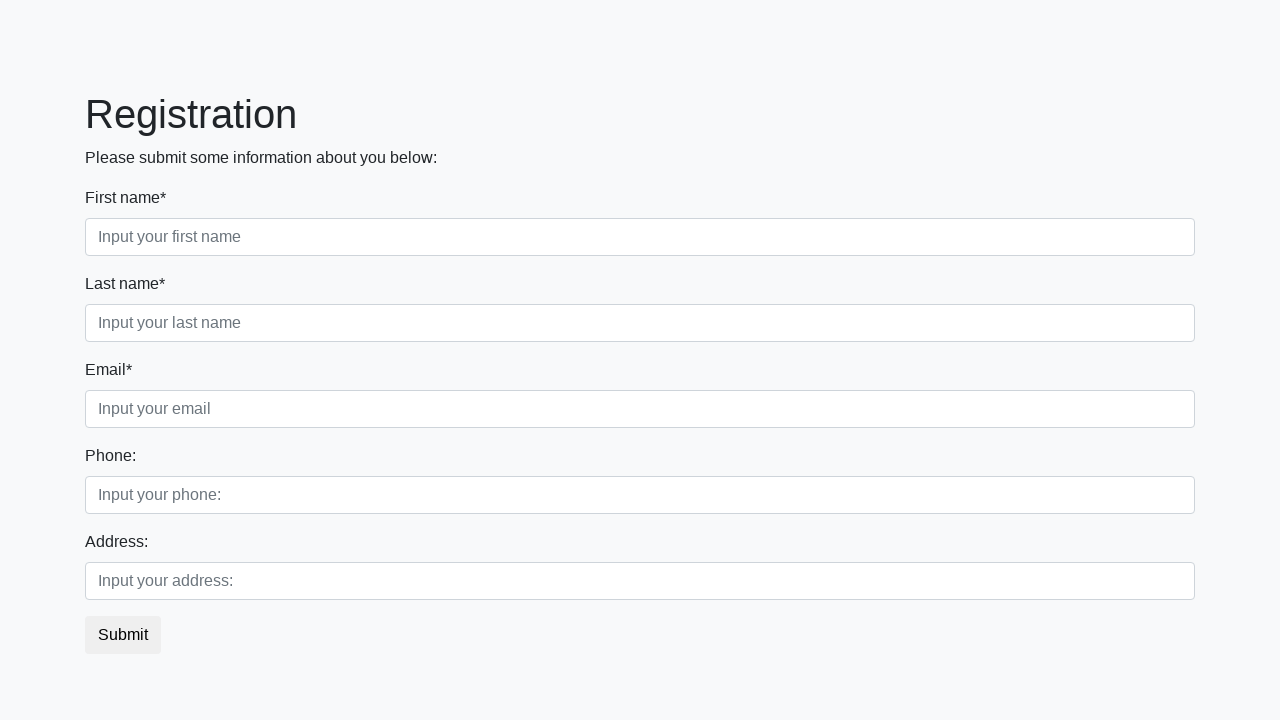

Filled first name field with 'Mikhail' on .first_block .first
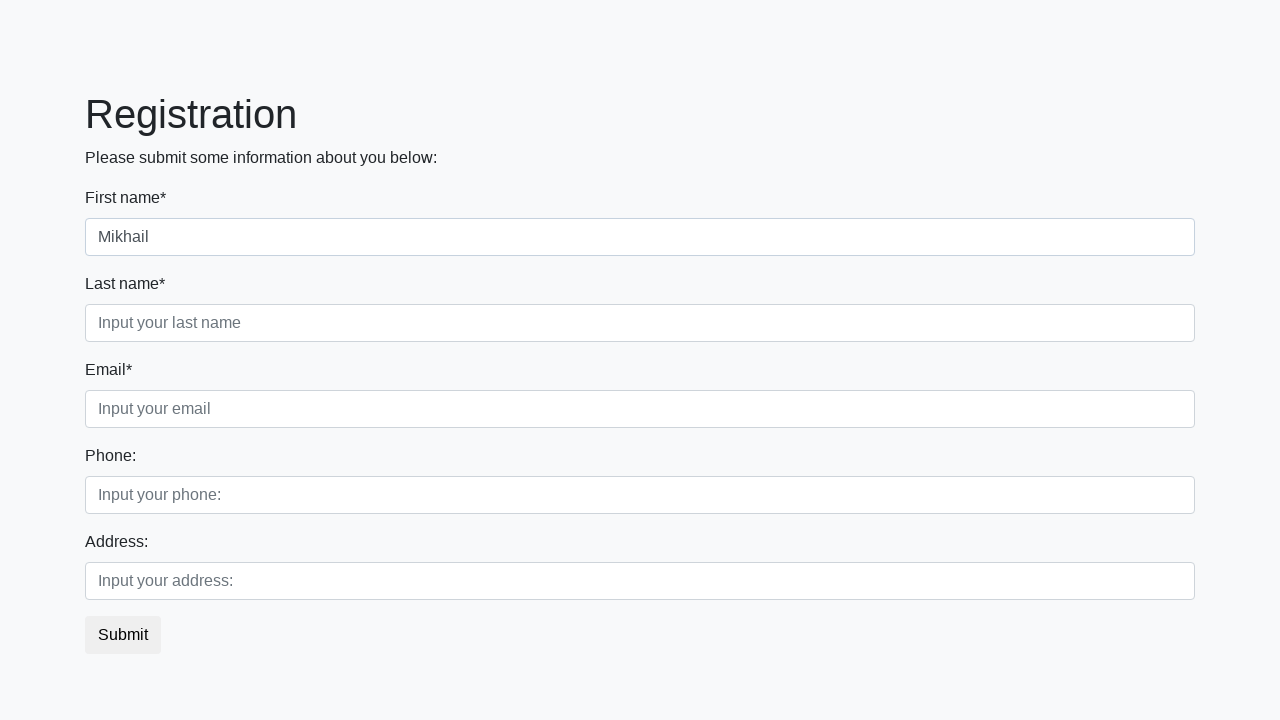

Filled last name field with 'Volkov' on .first_block .second
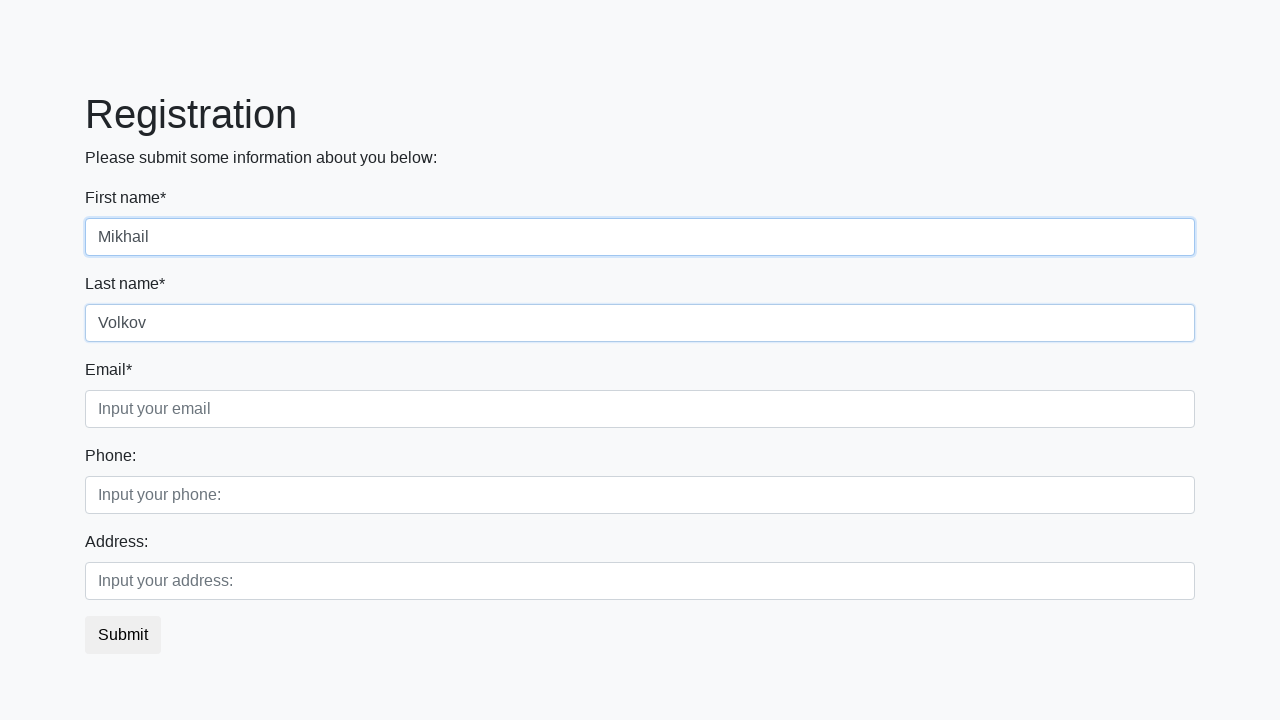

Filled email field with 'mikhail.volkov@example.com' on .first_block .third
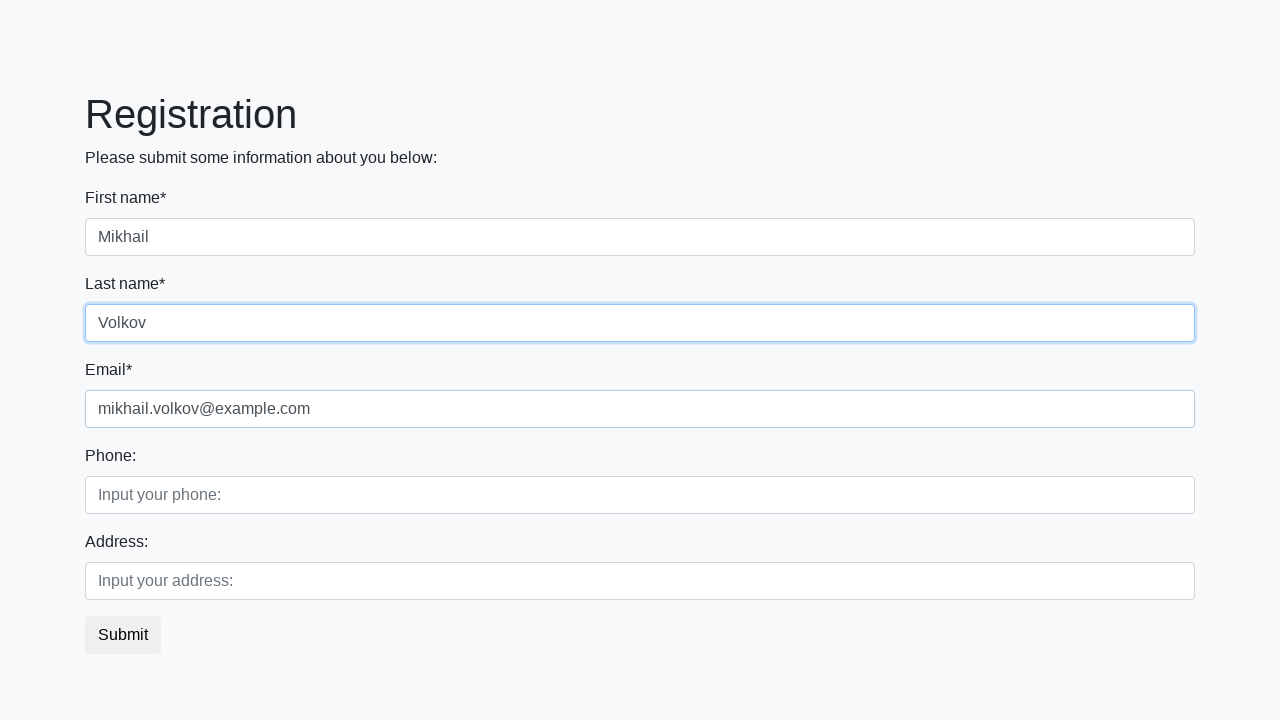

Clicked submit button to register at (123, 635) on button.btn
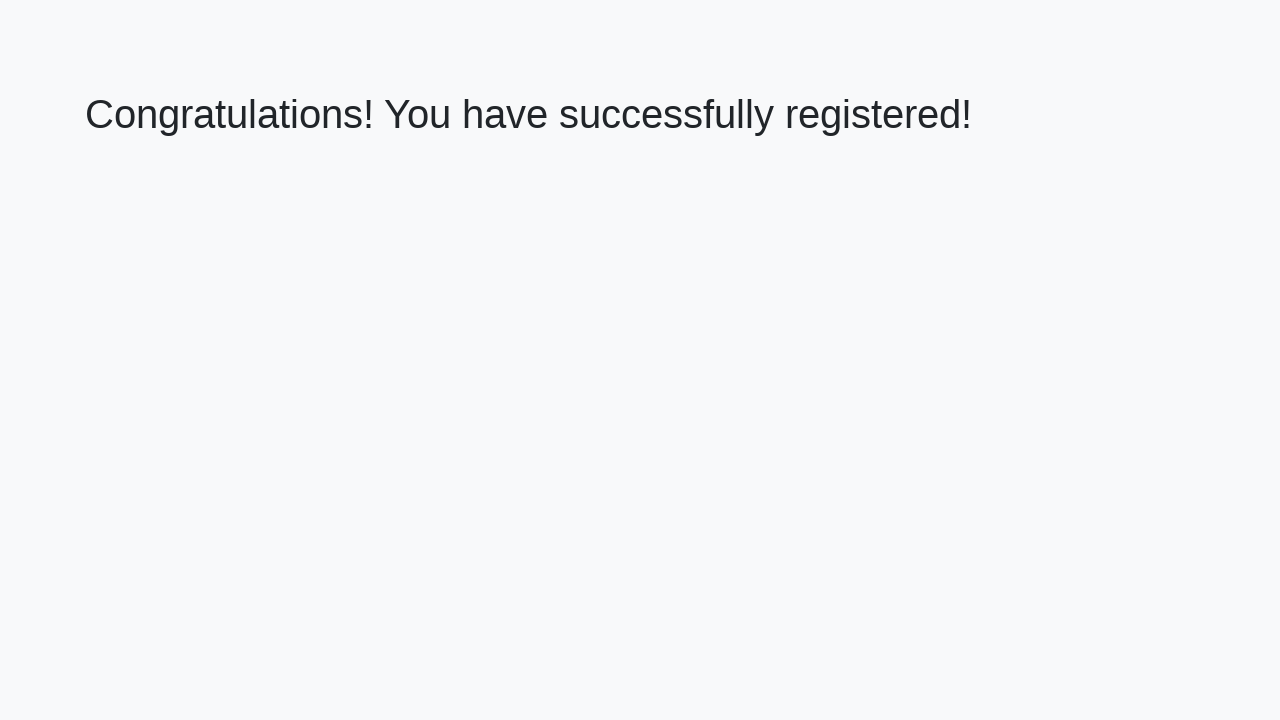

Success message heading loaded
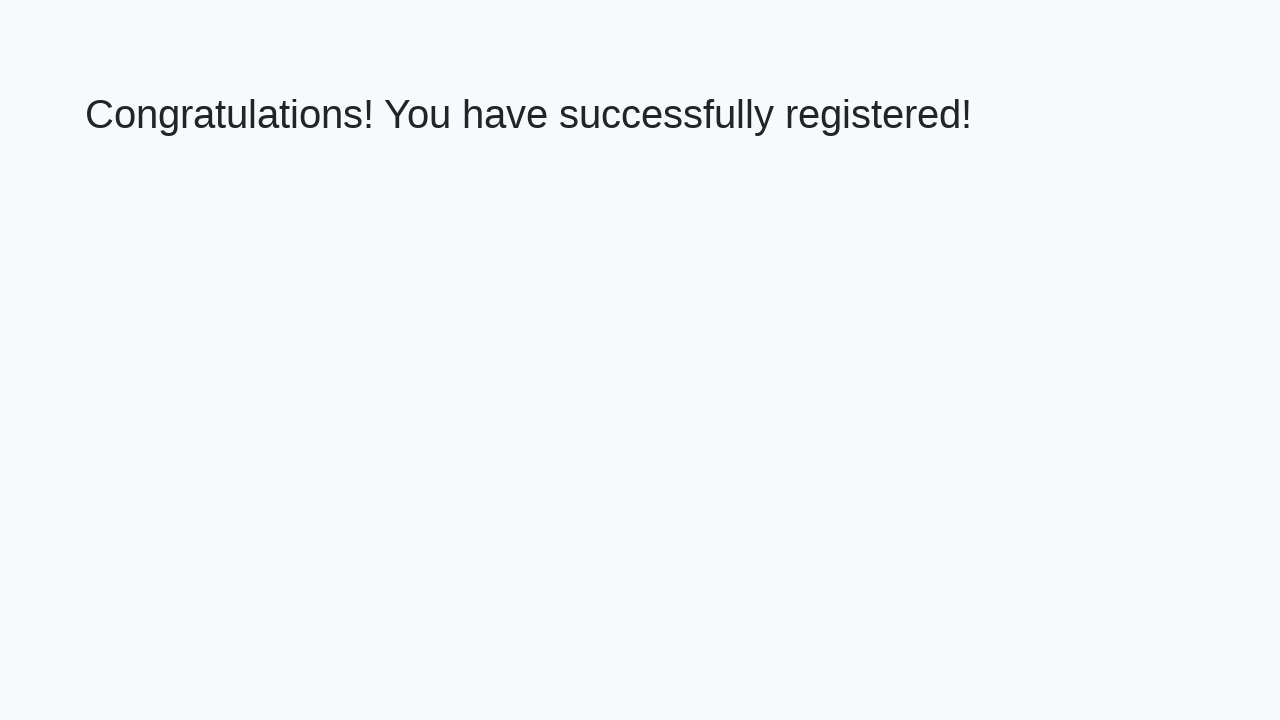

Retrieved success message text
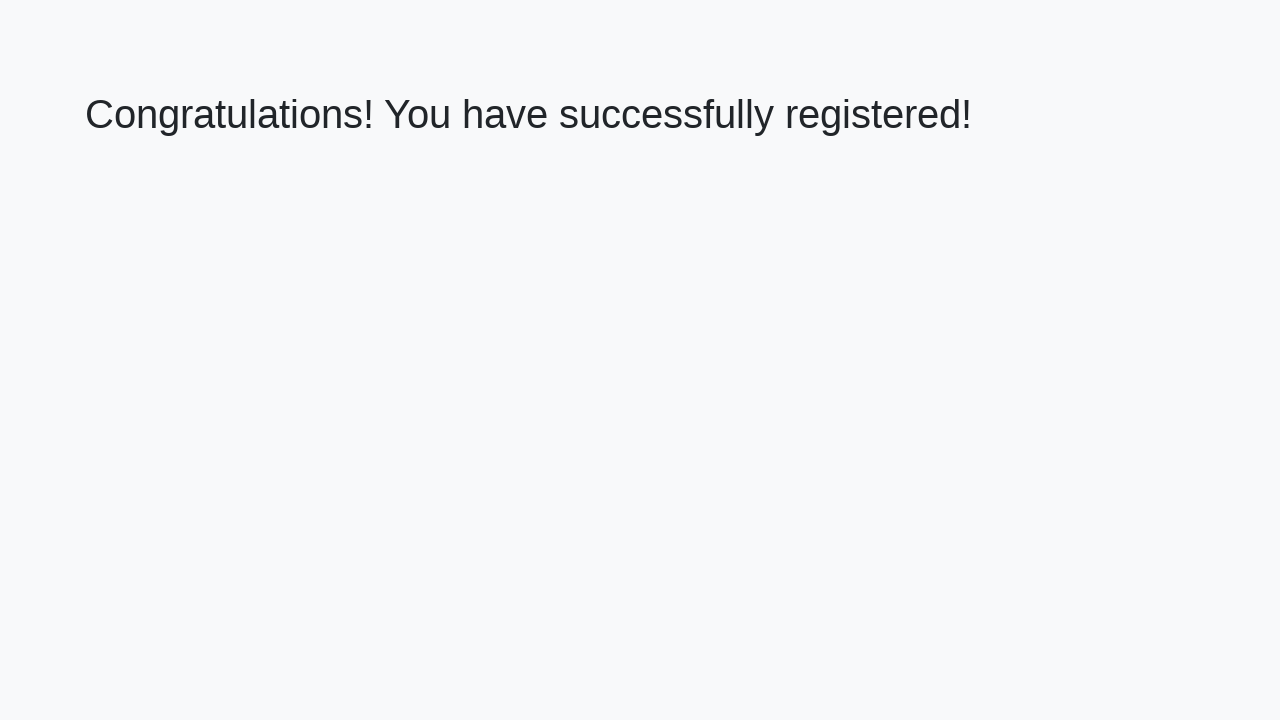

Verified success message: 'Congratulations! You have successfully registered!'
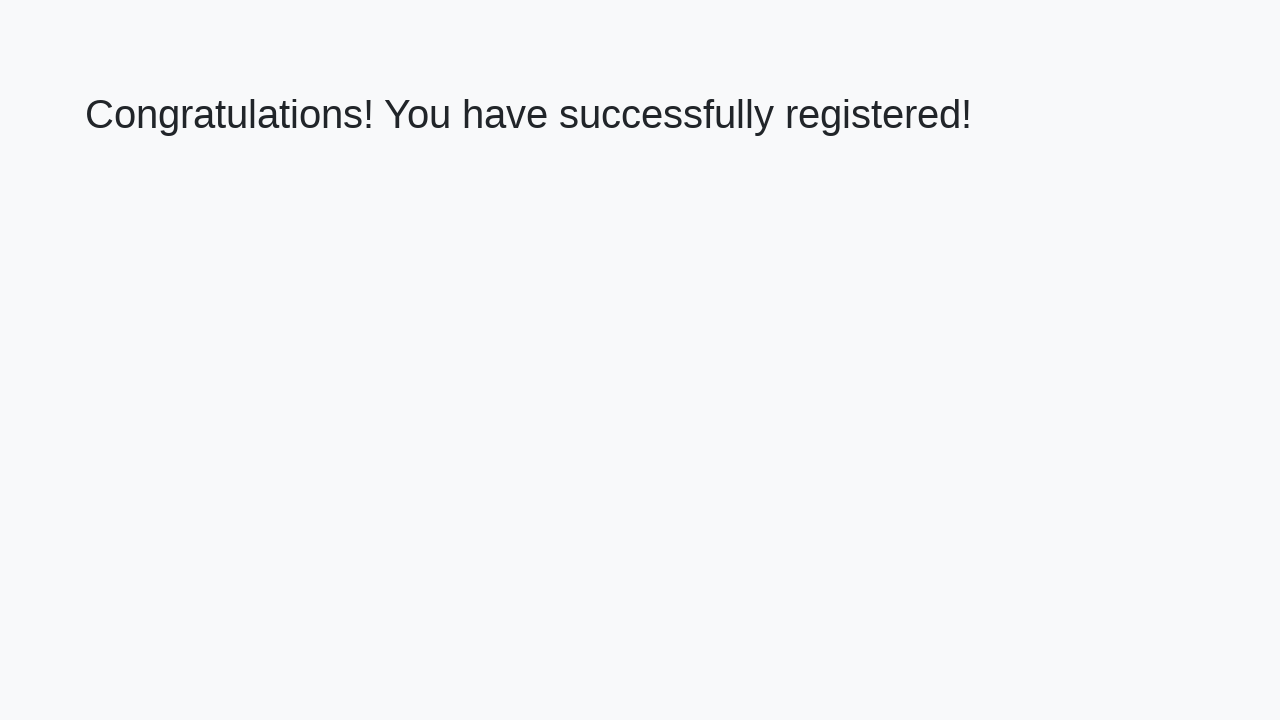

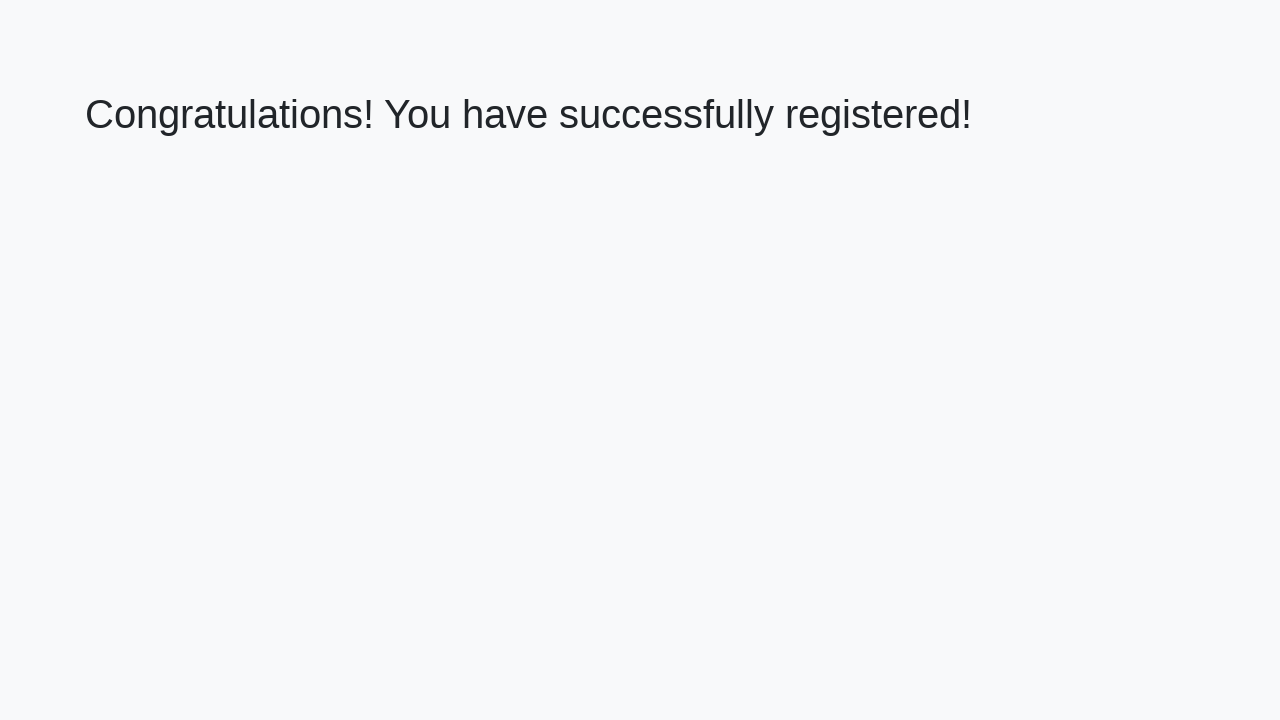